Tests parentheses operation ((2 + 3) × 4 = 20) in the Desmos scientific calculator to verify parentheses override default operator precedence.

Starting URL: https://www.desmos.com/scientific?lang=eng

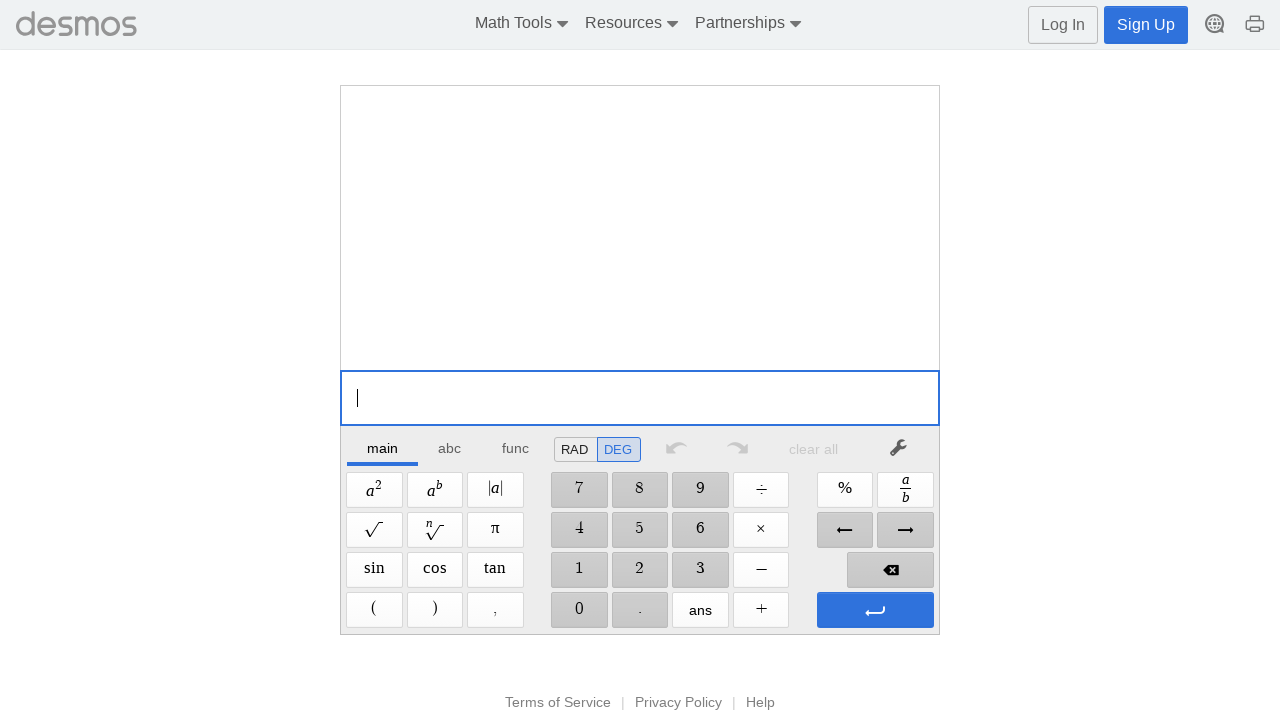

Clicked Left Parenthesis button at (374, 610) on internal:role=button[name="Left Parenthesis"i]
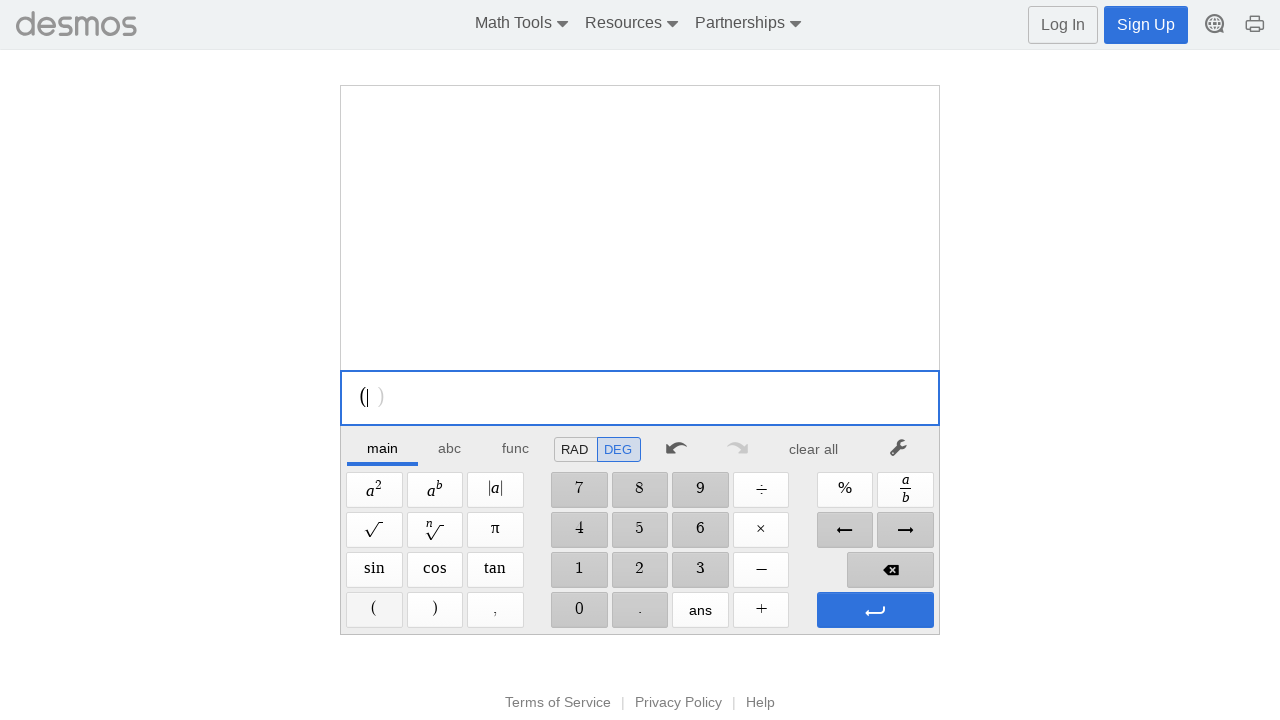

Clicked button 2 at (640, 570) on internal:role=button[name="2"i]
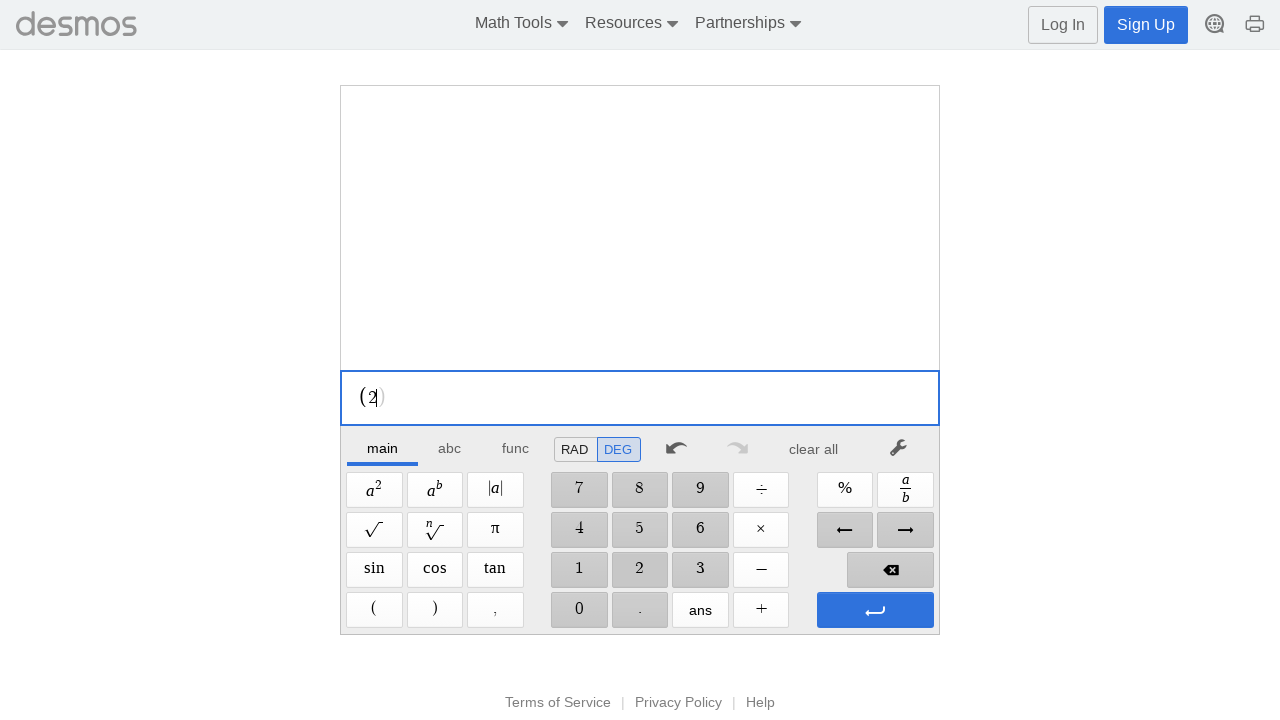

Clicked Plus button at (761, 610) on internal:role=button[name="Plus"i]
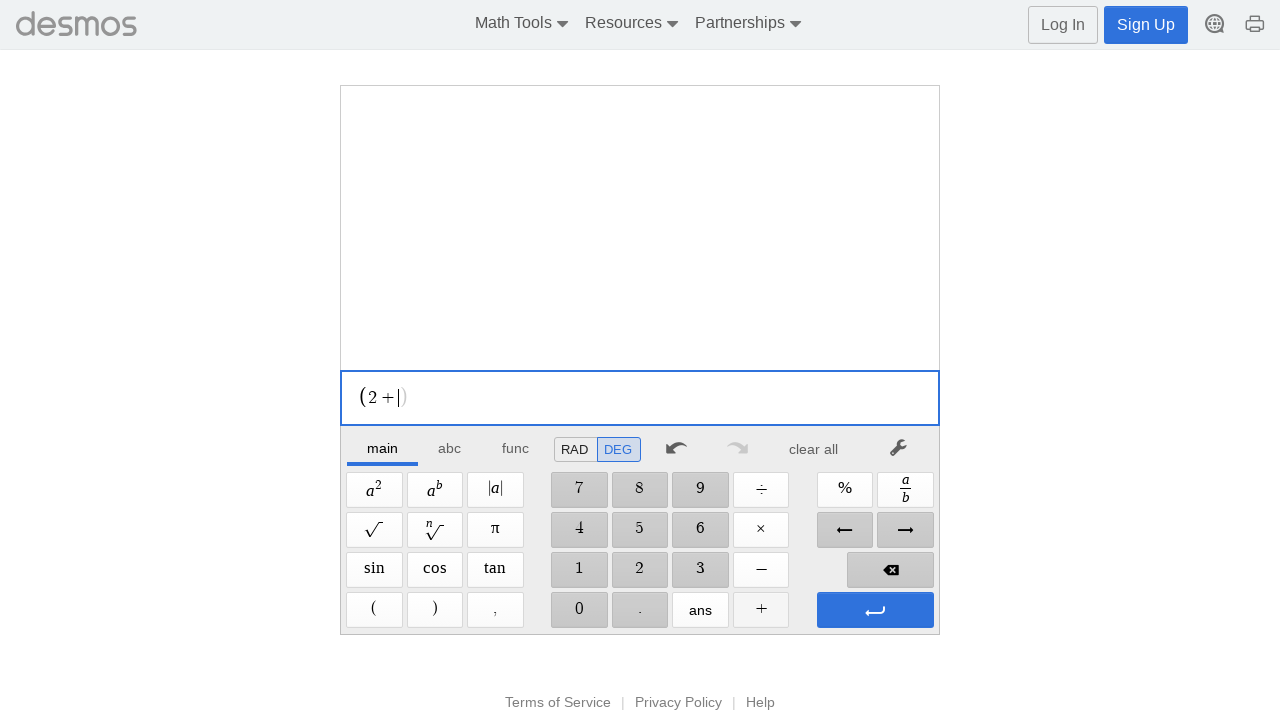

Clicked button 3 at (700, 570) on internal:role=button[name="3"i]
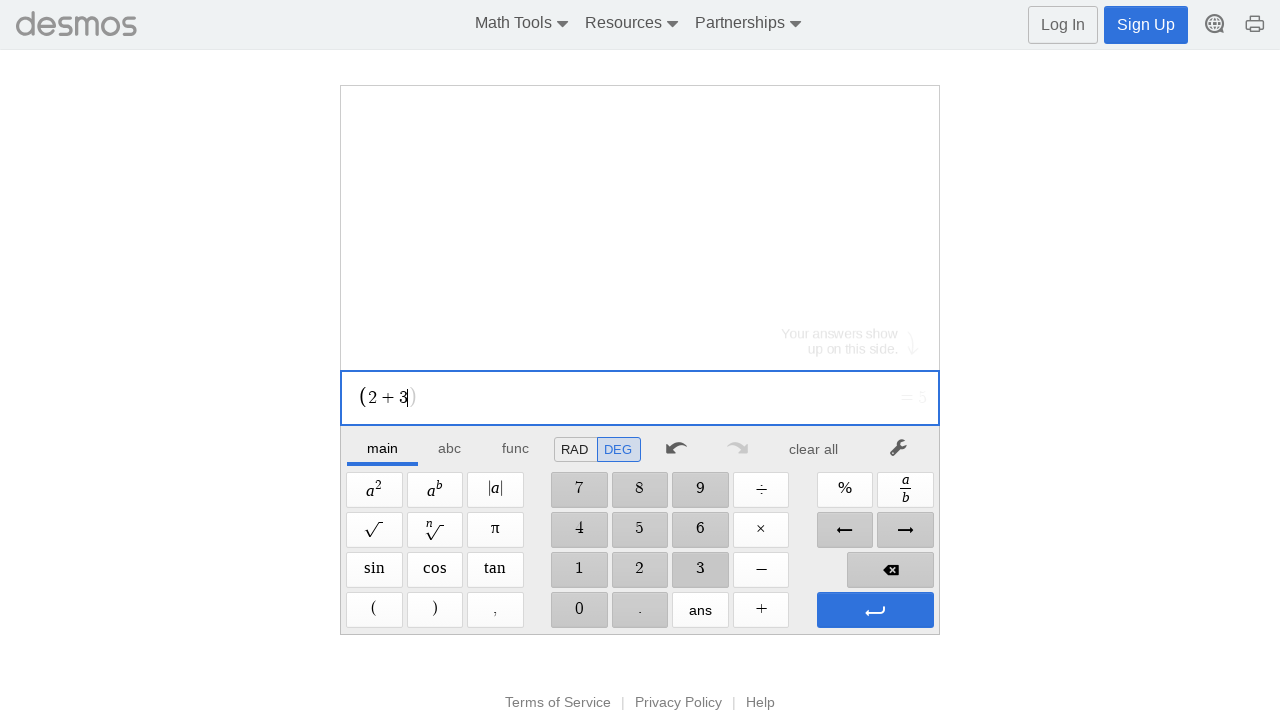

Clicked Right Parenthesis button at (435, 610) on internal:role=button[name="Right Parenthesis"i]
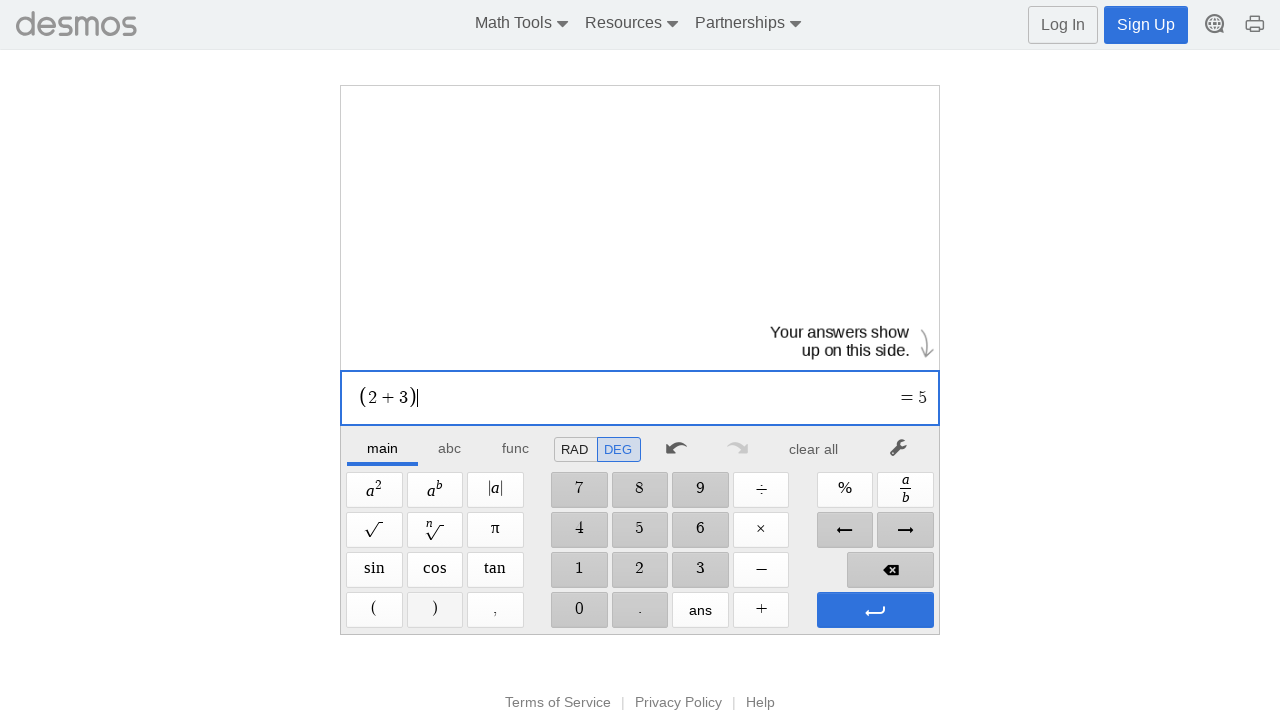

Clicked Times button at (761, 530) on internal:role=button[name="Times"i]
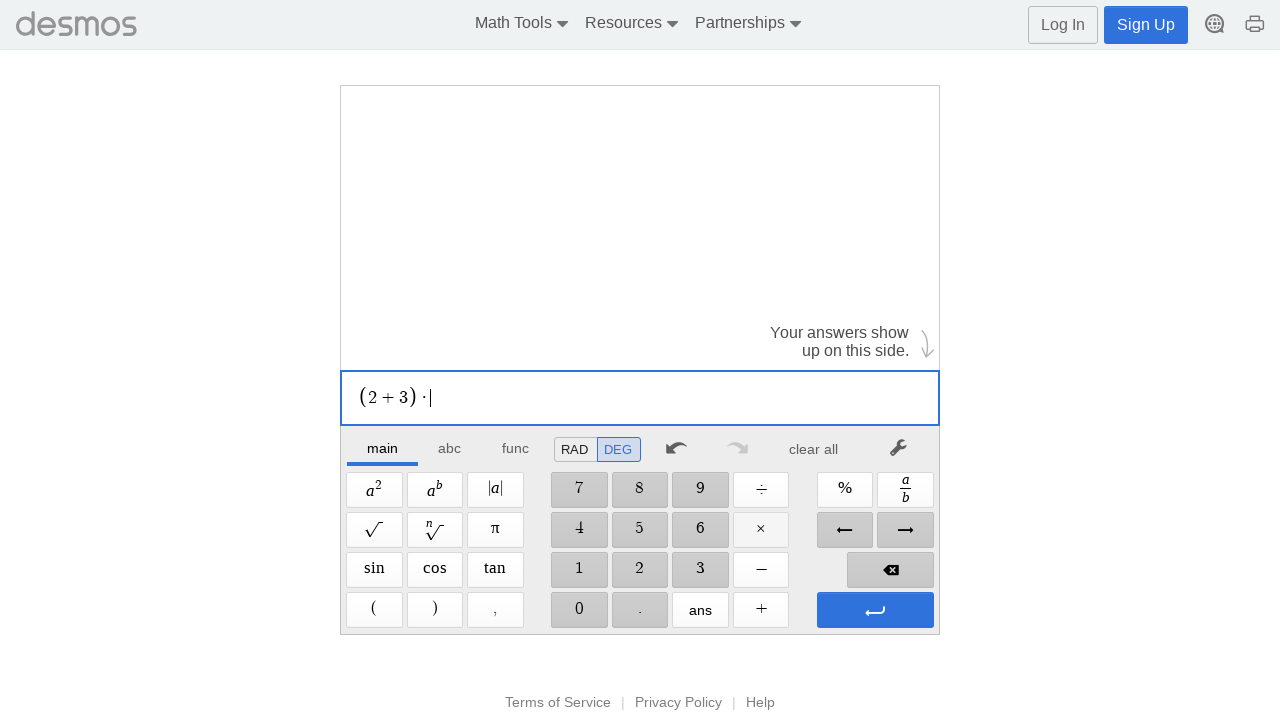

Clicked button 4 at (579, 530) on internal:role=button[name="4"i]
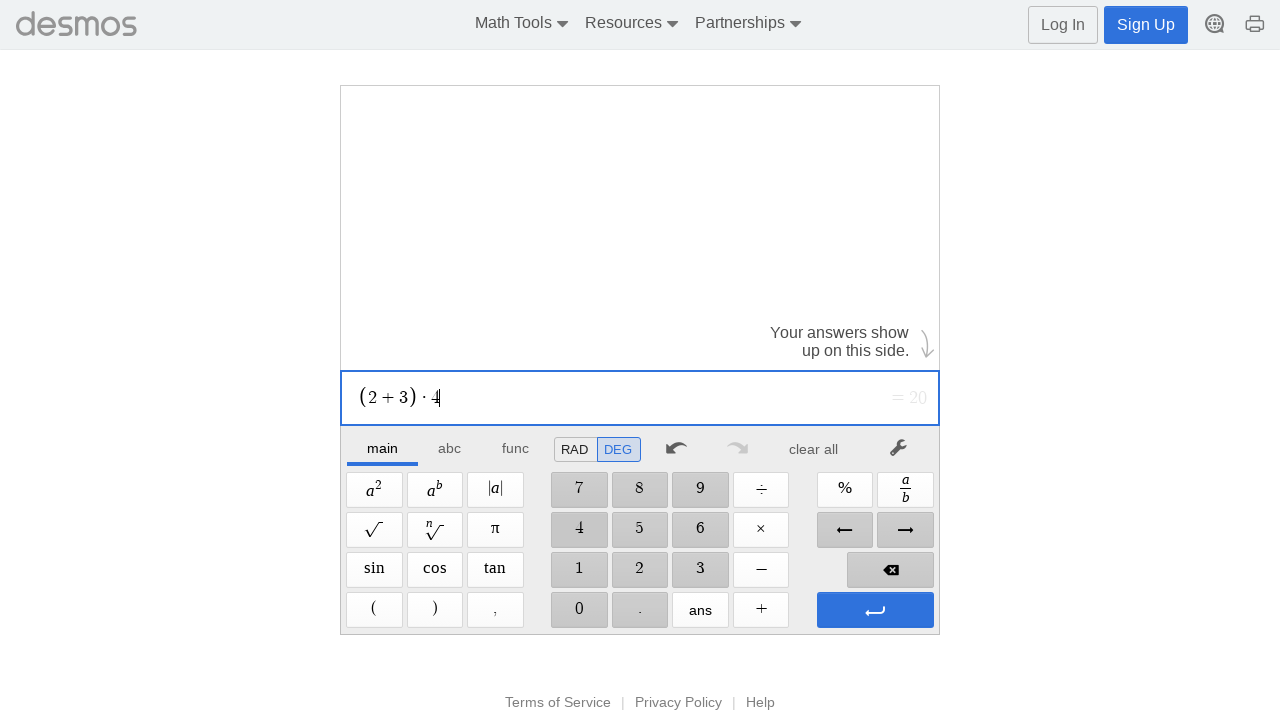

Clicked Enter button to calculate at (875, 610) on internal:role=button[name="Enter"i]
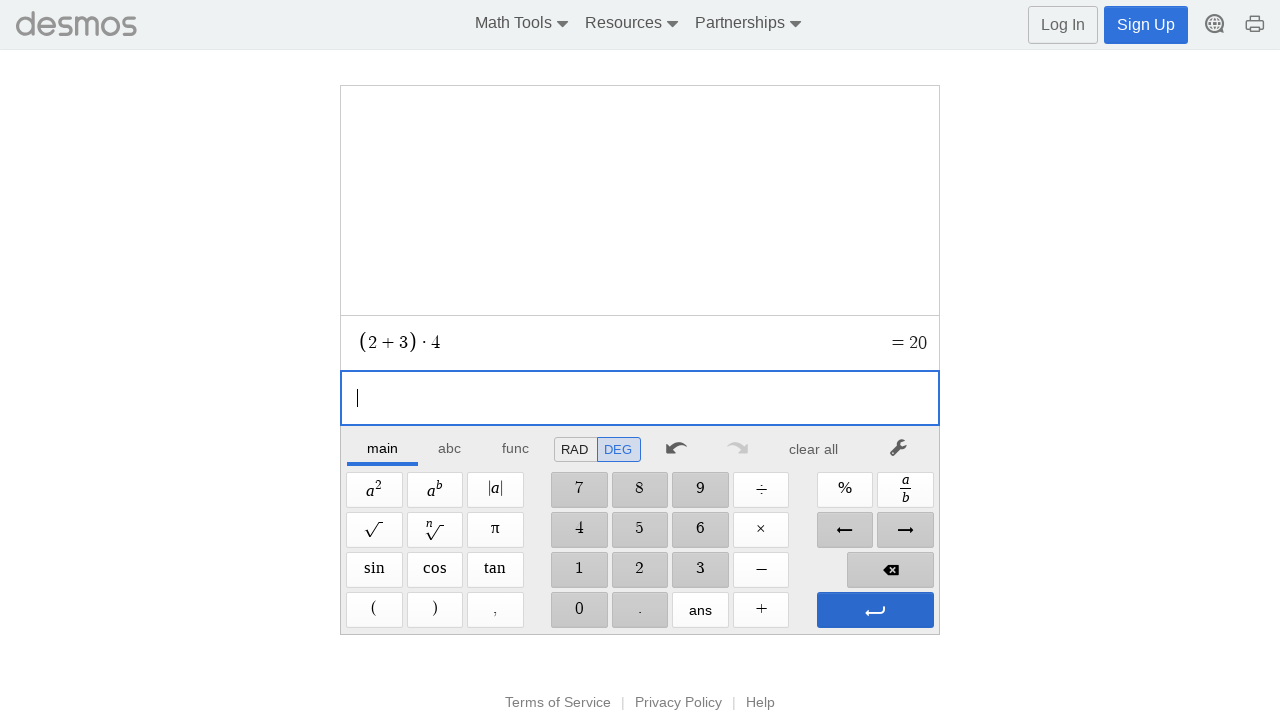

Result 'equals 20' appeared, confirming parentheses operation: (2 + 3) × 4 = 20
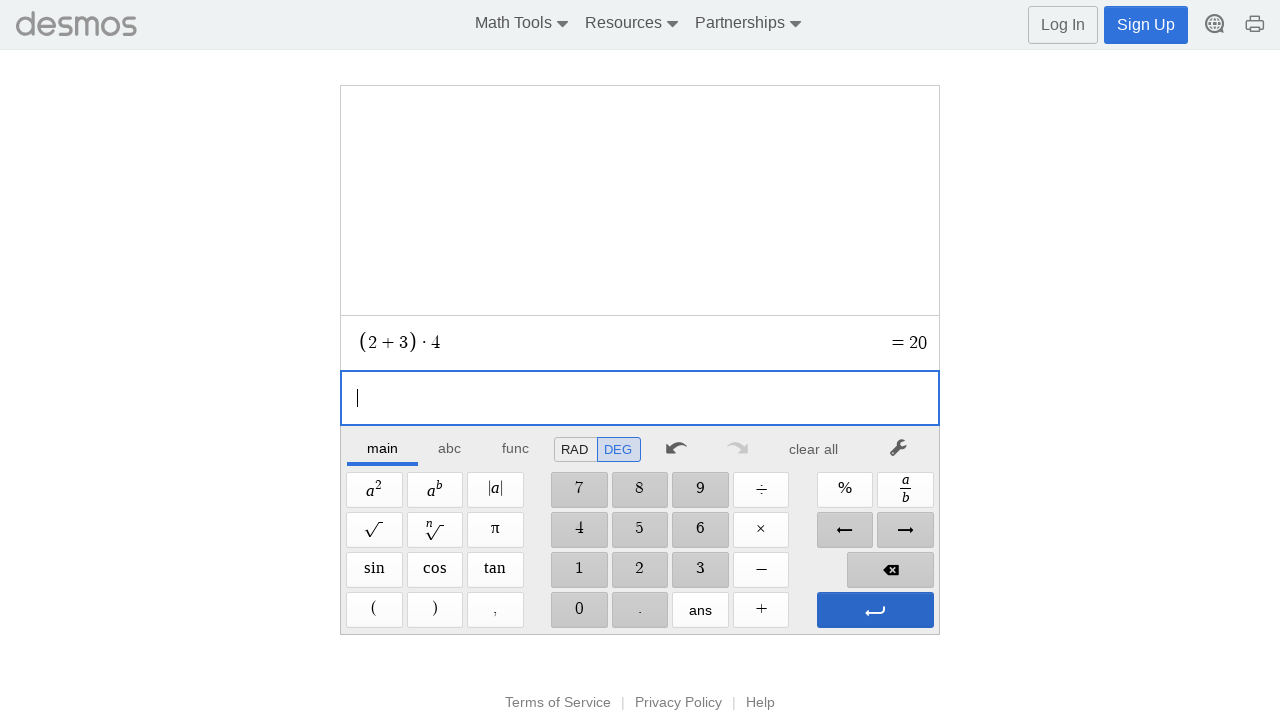

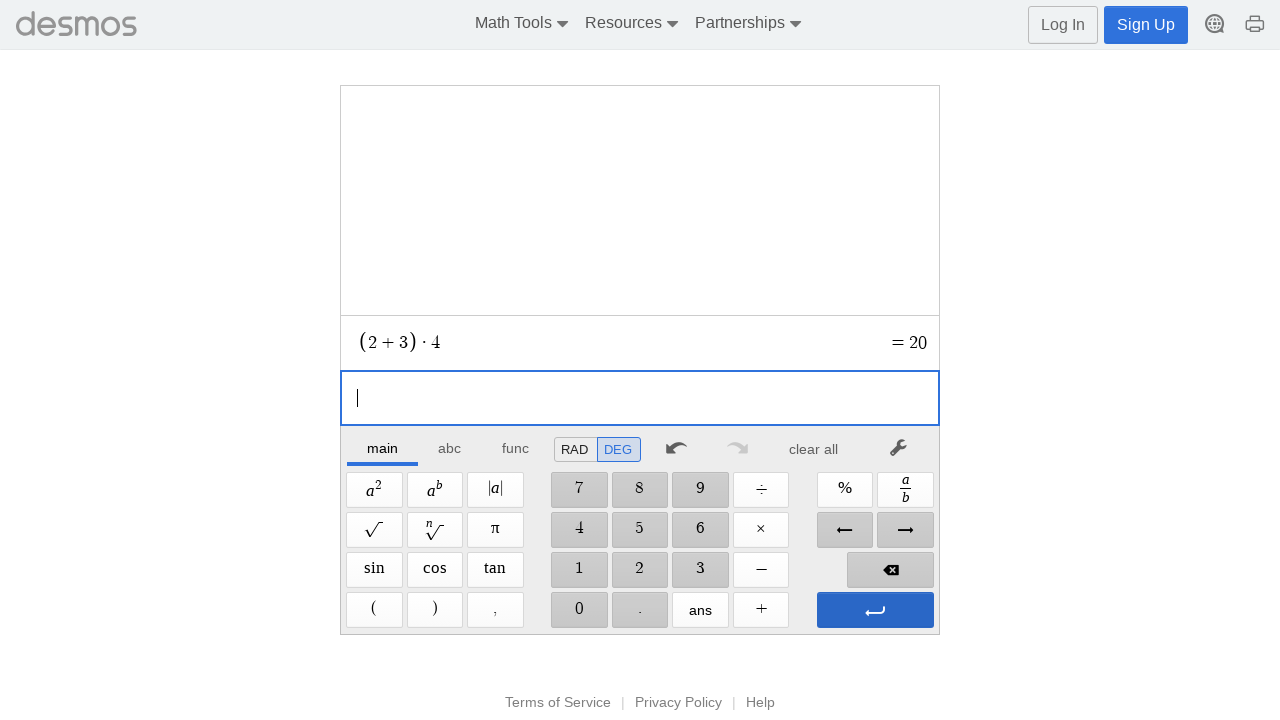